Tests window handling by opening a new window, switching between windows, and verifying page titles and content

Starting URL: https://the-internet.herokuapp.com/windows

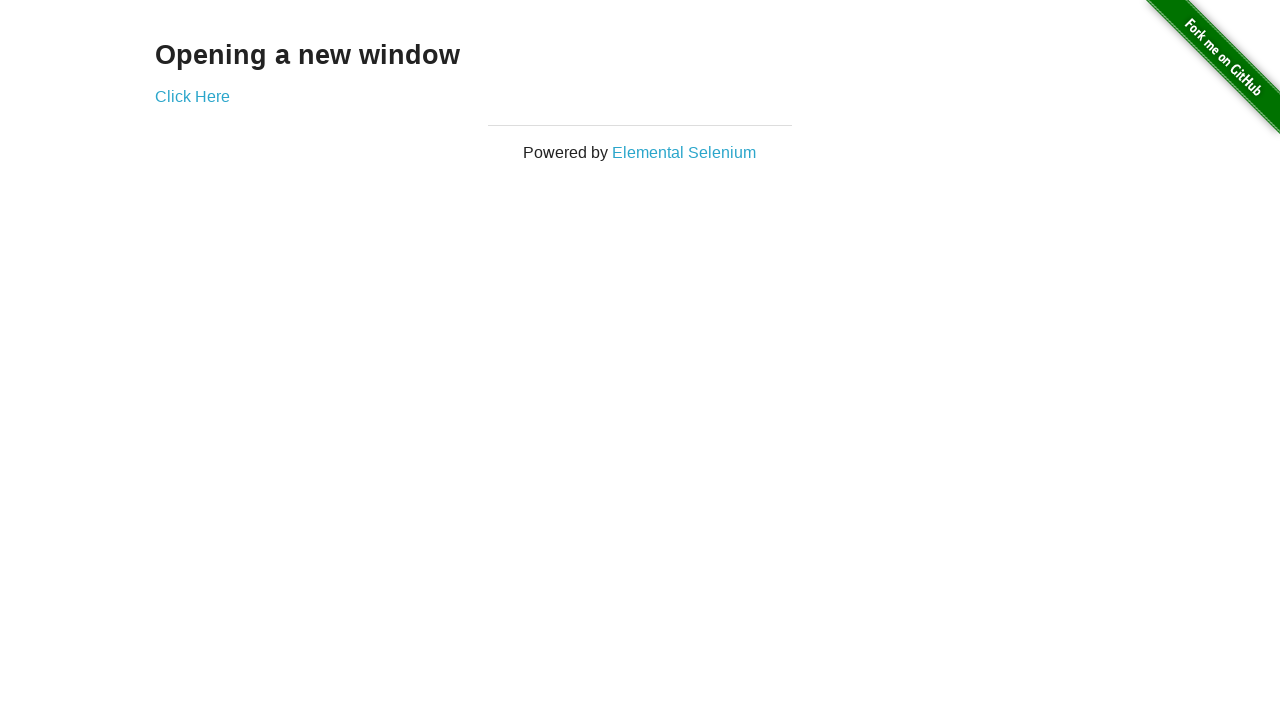

Retrieved heading text from initial page
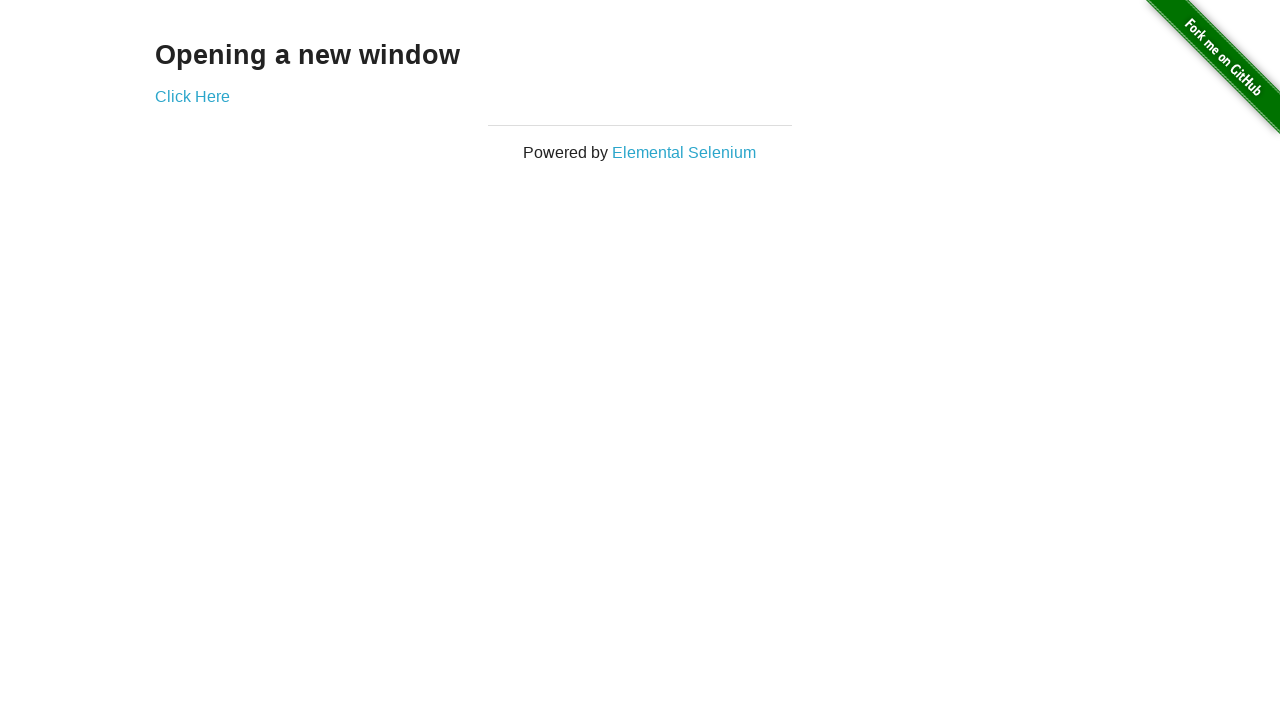

Verified heading text is 'Opening a new window'
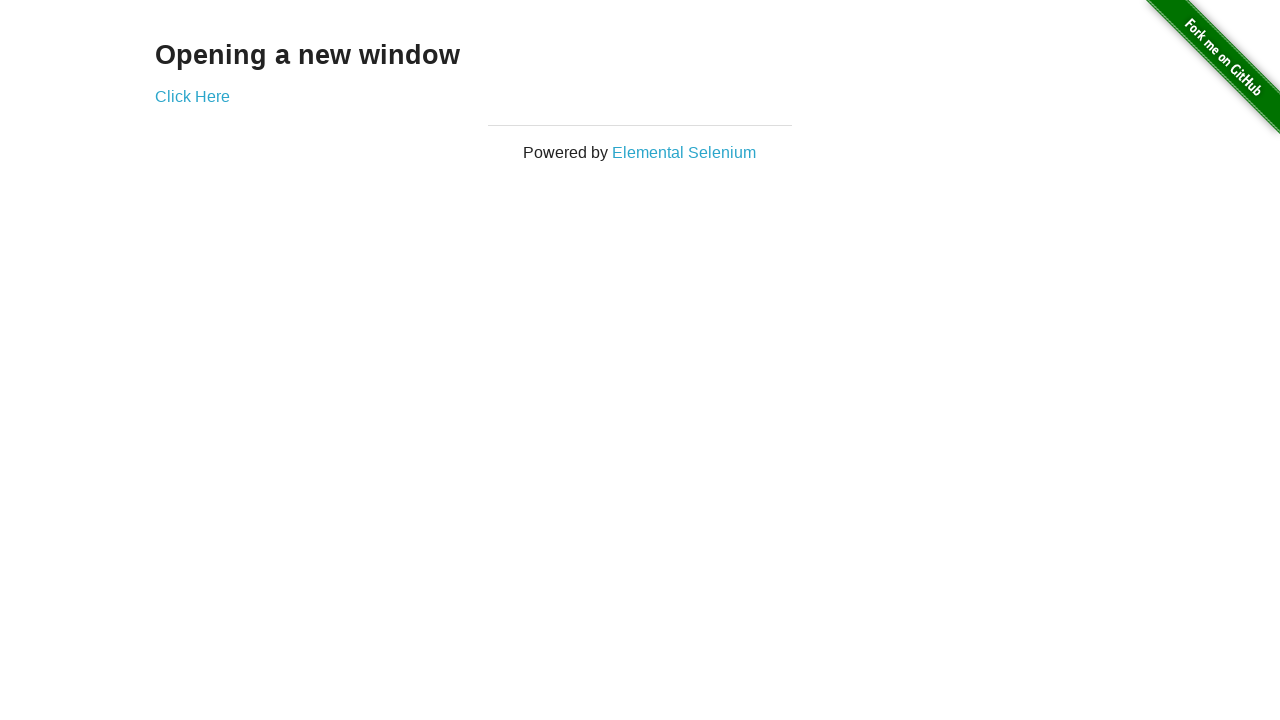

Verified initial page title is 'The Internet'
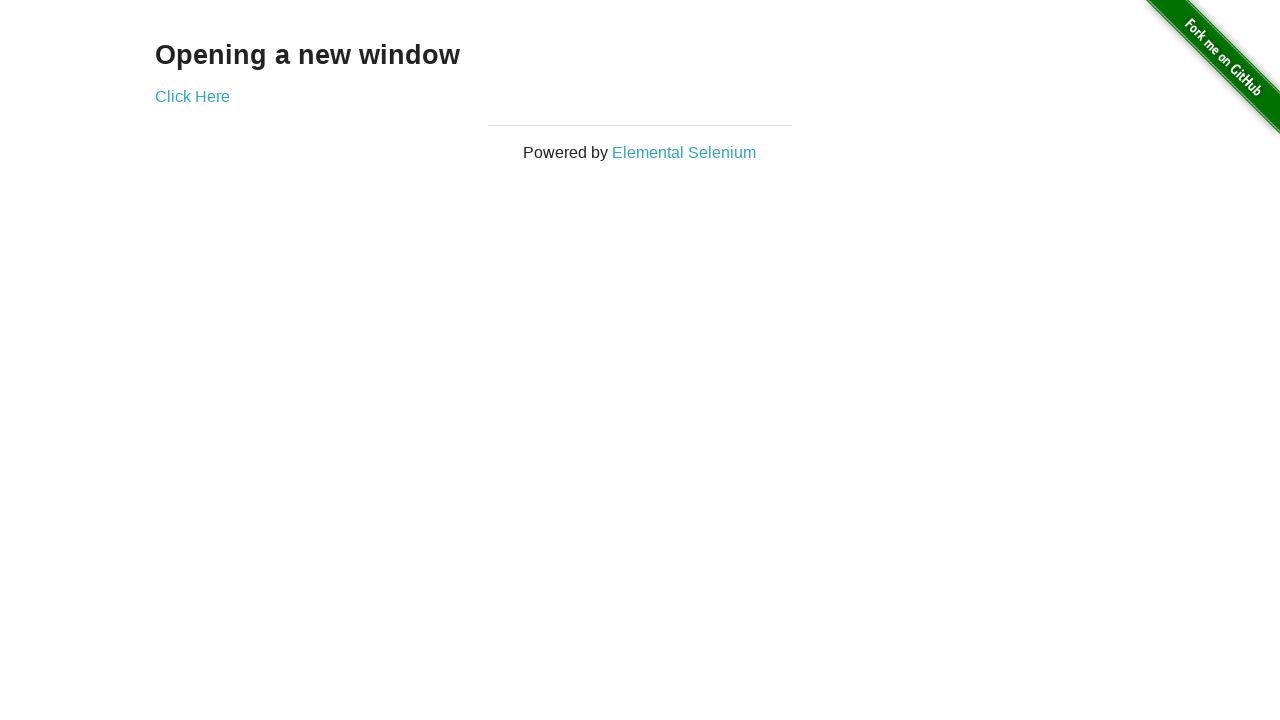

Clicked 'Click Here' button to open new window at (192, 96) on a[href='/windows/new']
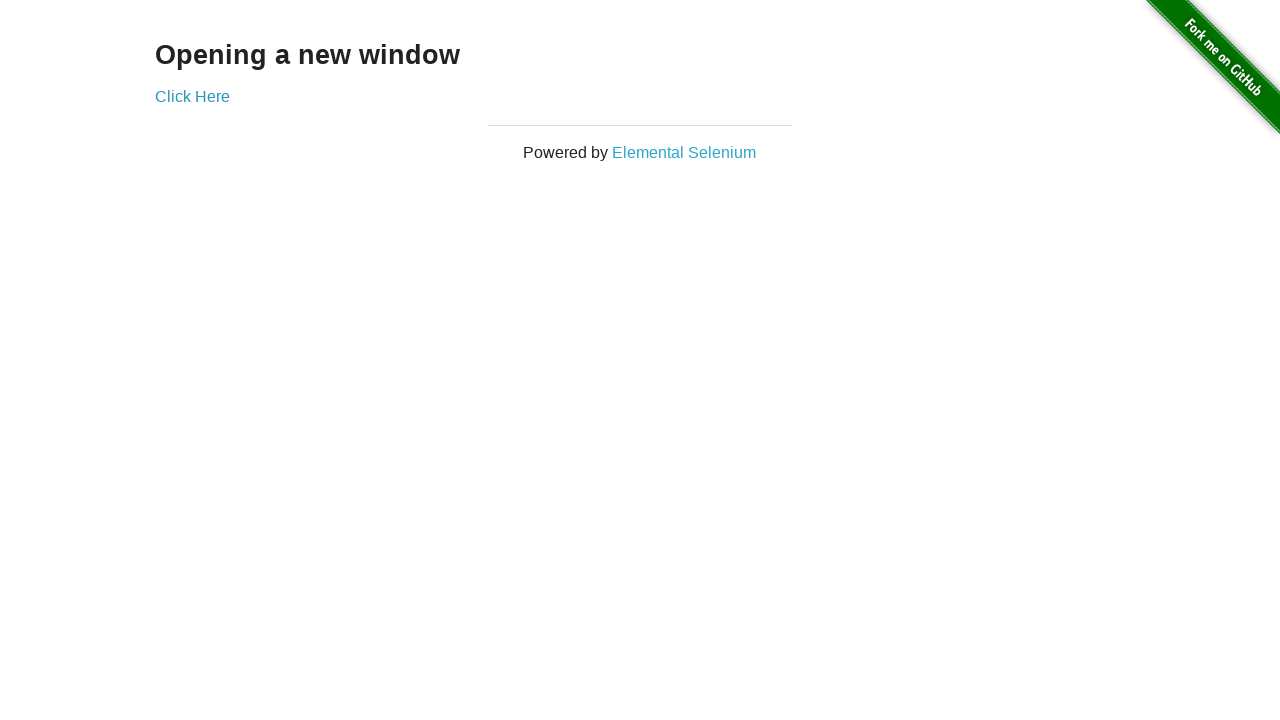

New window opened and captured
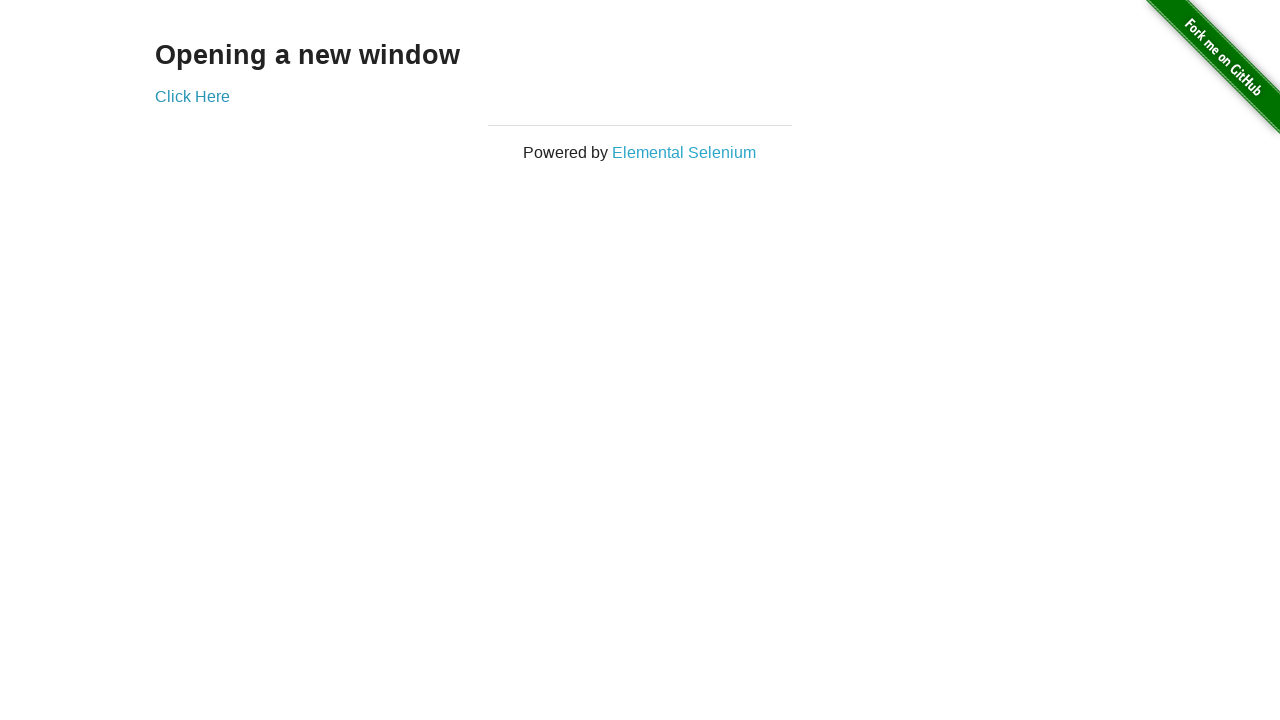

Verified new window title is 'New Window'
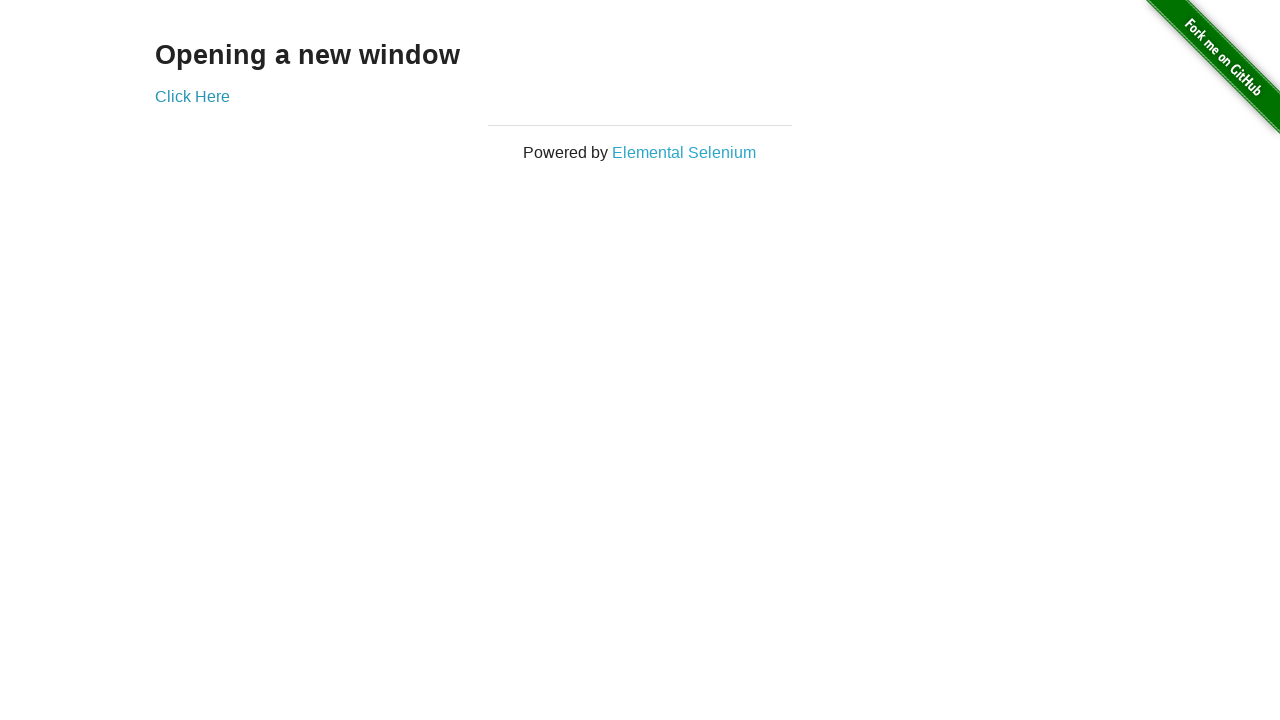

Verified original window title is 'The Internet'
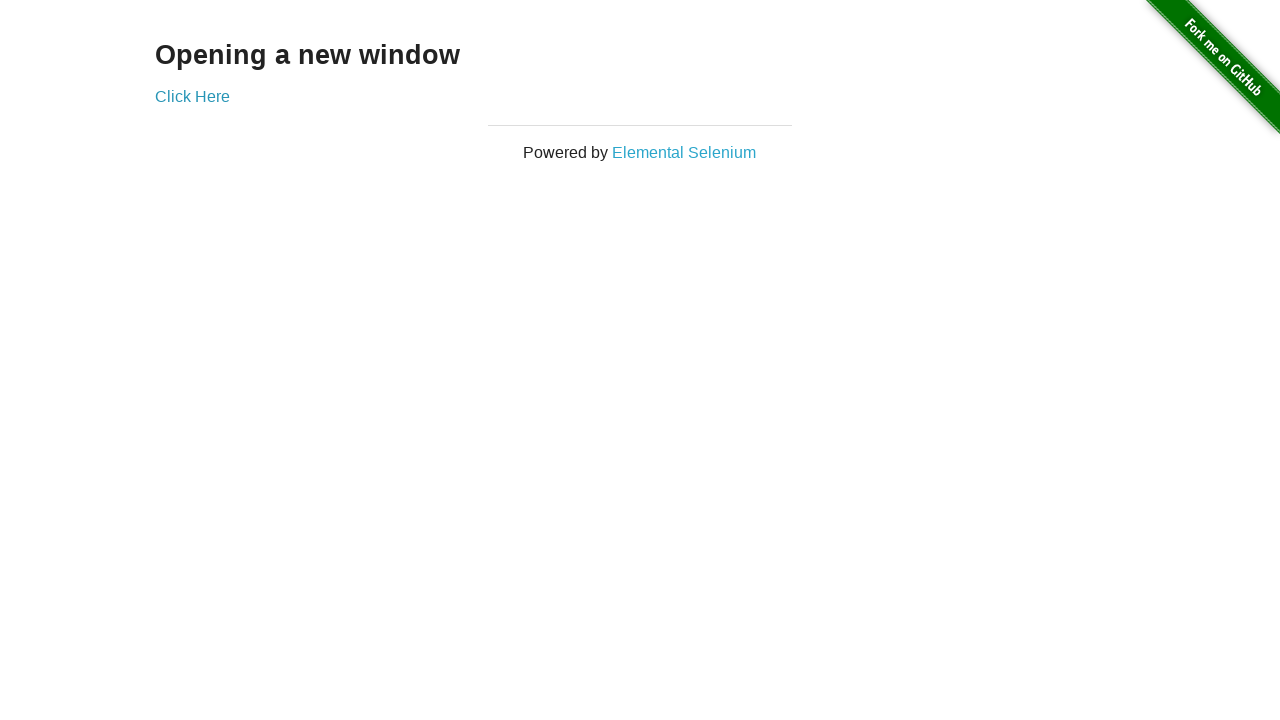

Switched to new window (brought to front)
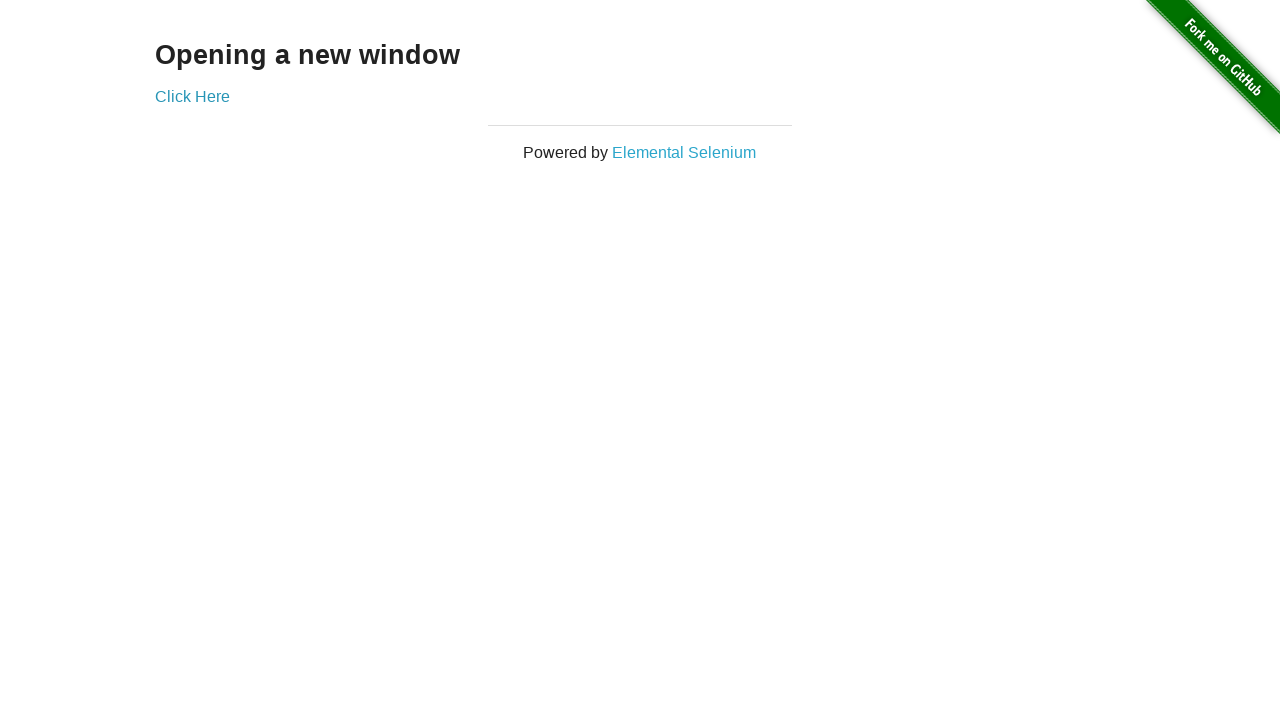

Switched back to original window (brought to front)
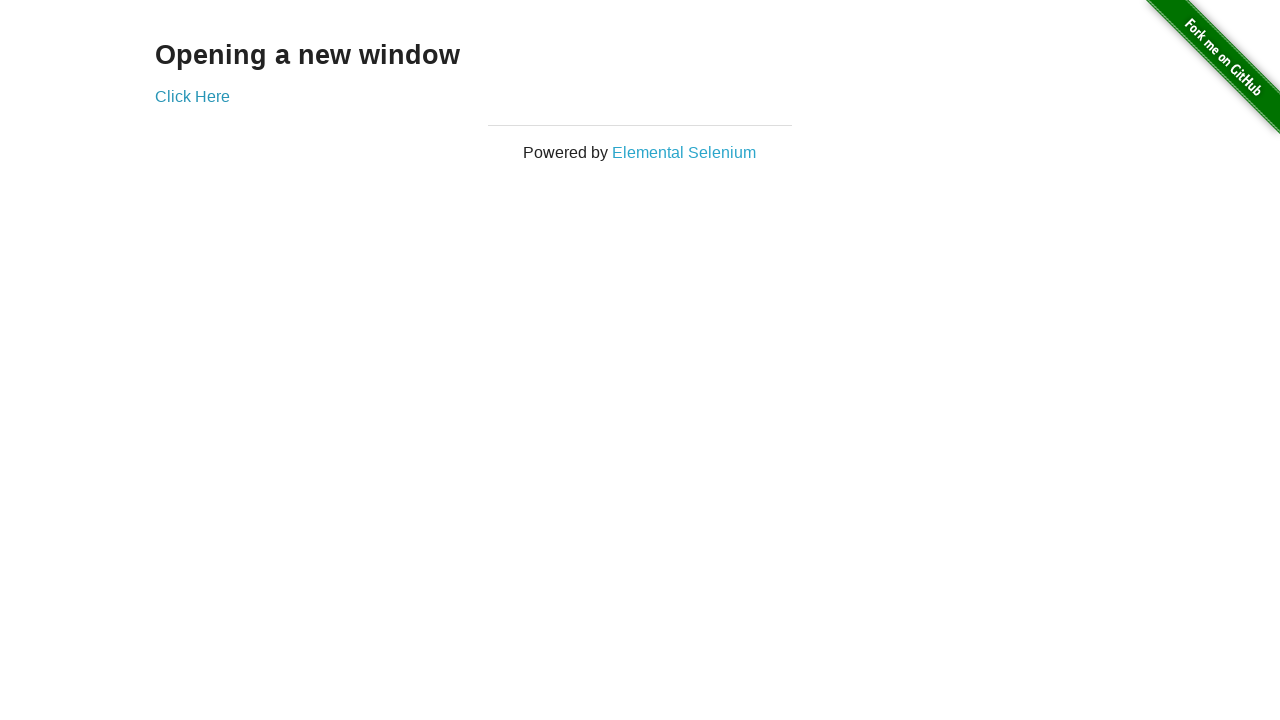

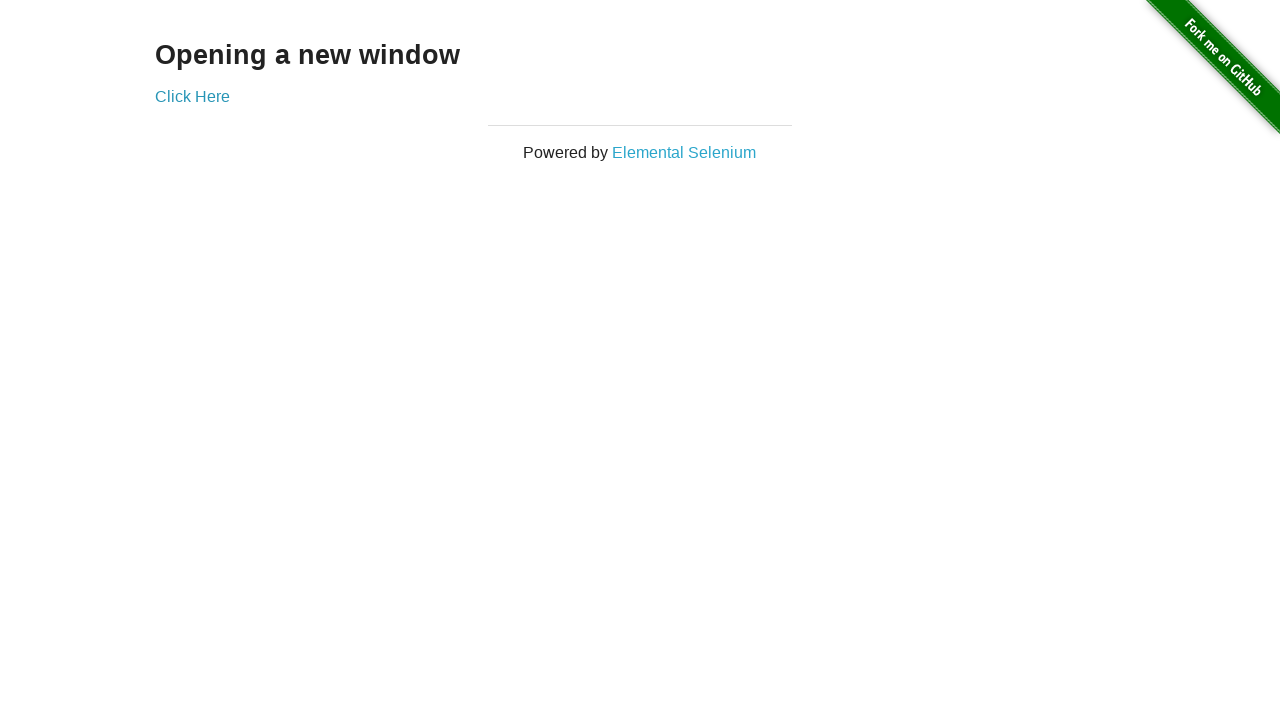